Tests form input functionality by filling username and email fields on a registration page

Starting URL: https://www.thetestingworld.com/testings/

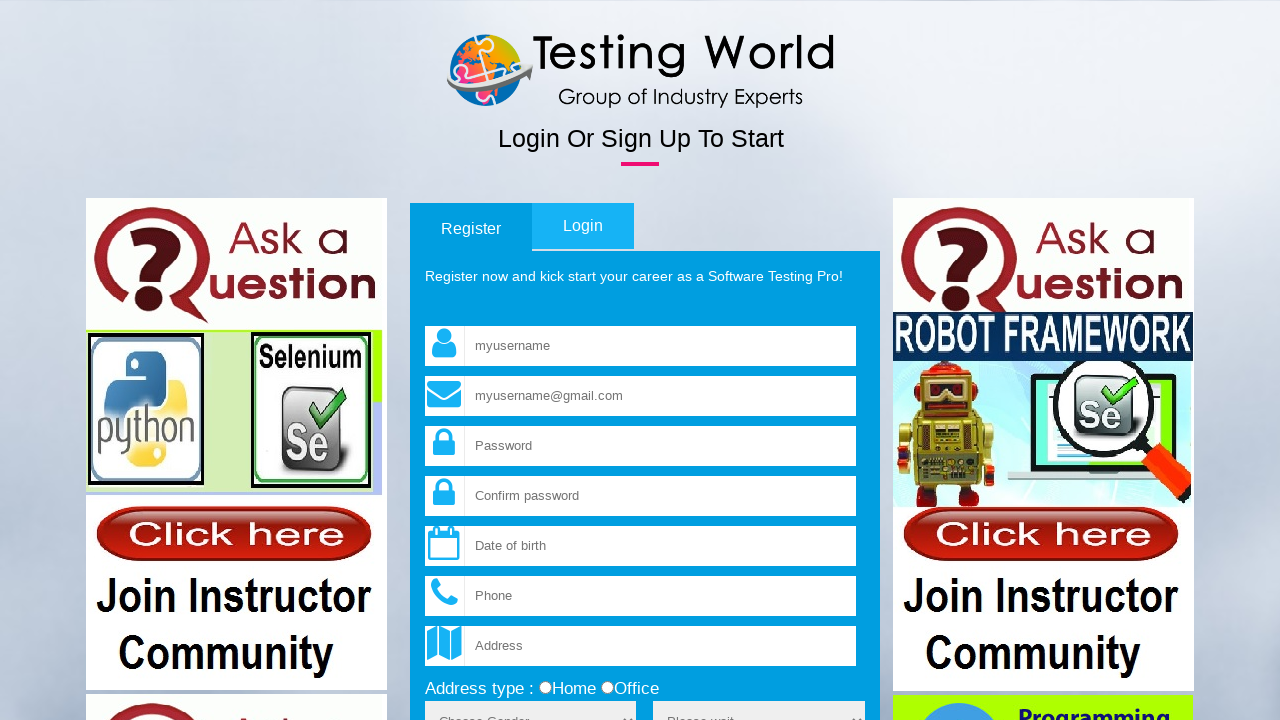

Filled username field with 'pinku' on input[name='fld_username']
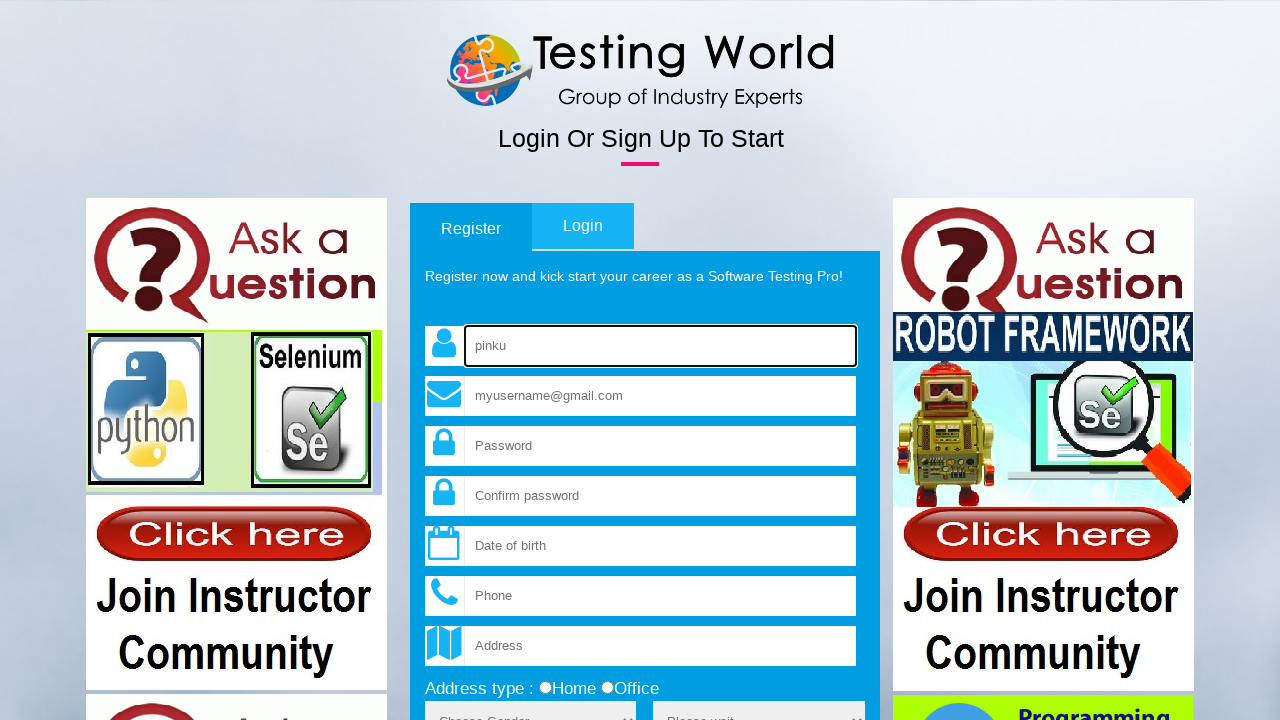

Filled email field with 'pinku@gmail.com' on xpath=//*[@id='tab-content1']/form/input[3]
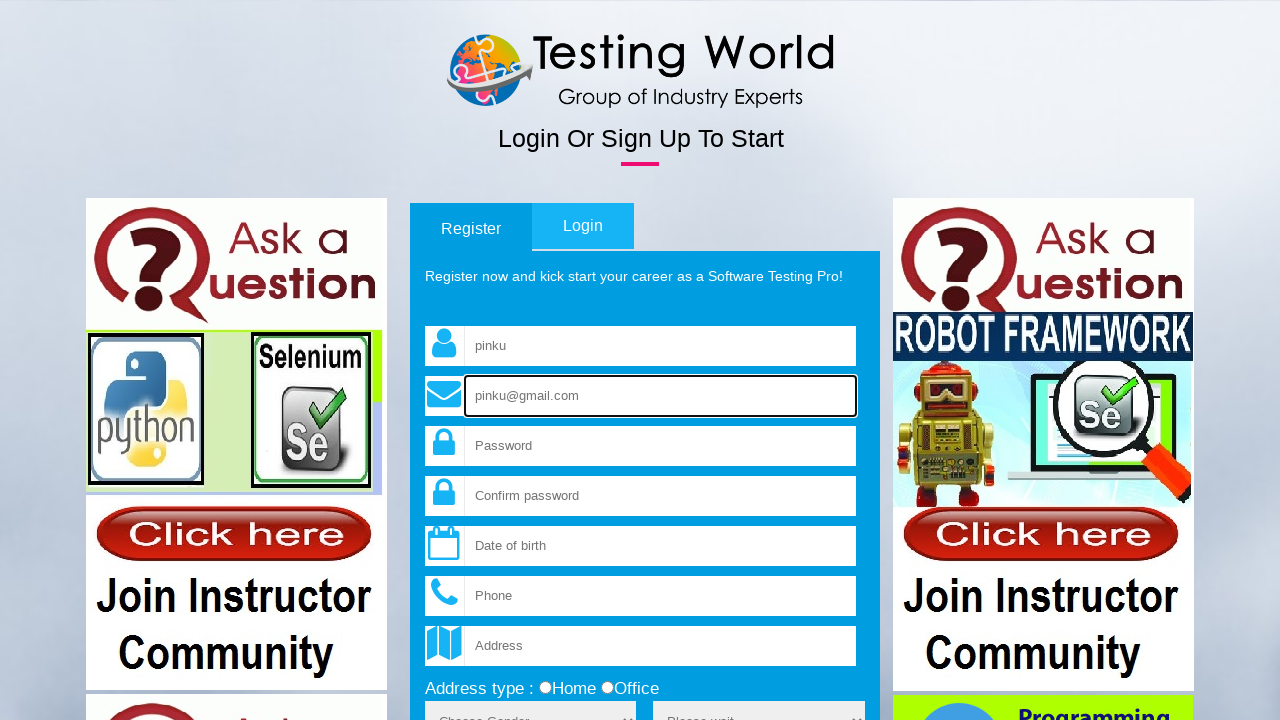

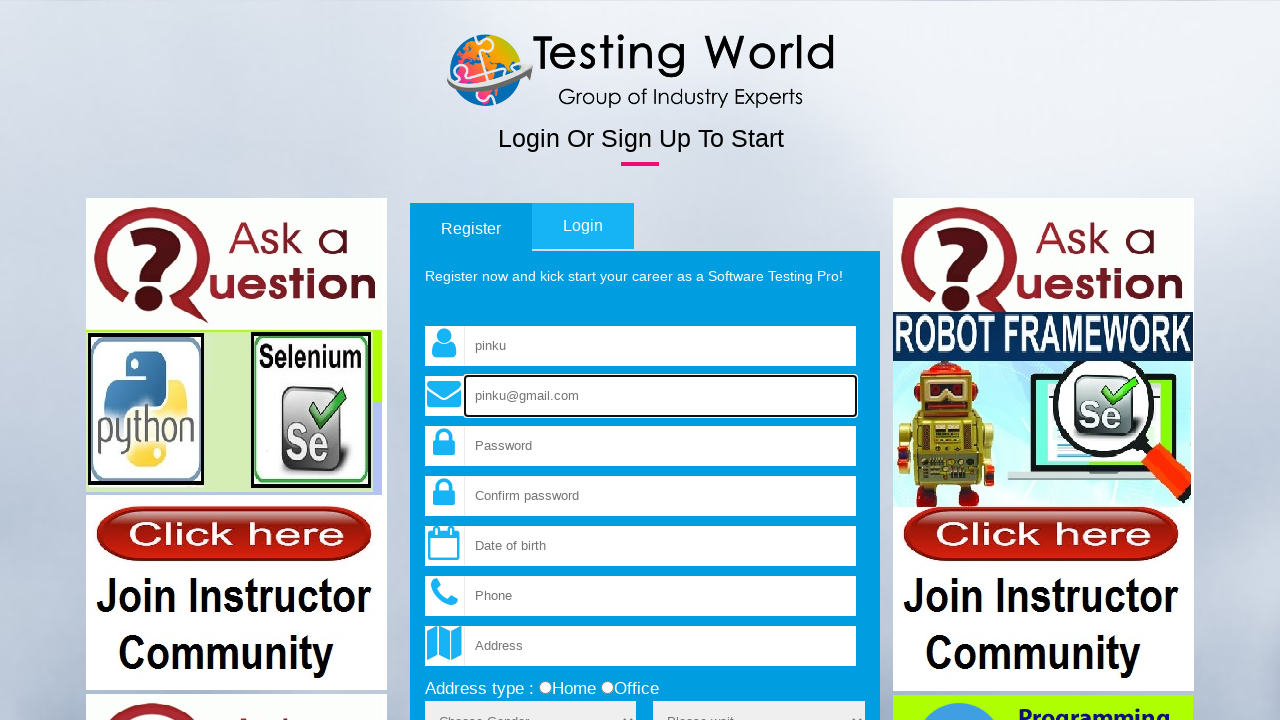